Tests the search functionality on a Selenium practice e-commerce site by typing a search query and verifying the number of visible products returned

Starting URL: https://rahulshettyacademy.com/seleniumPractise/#/

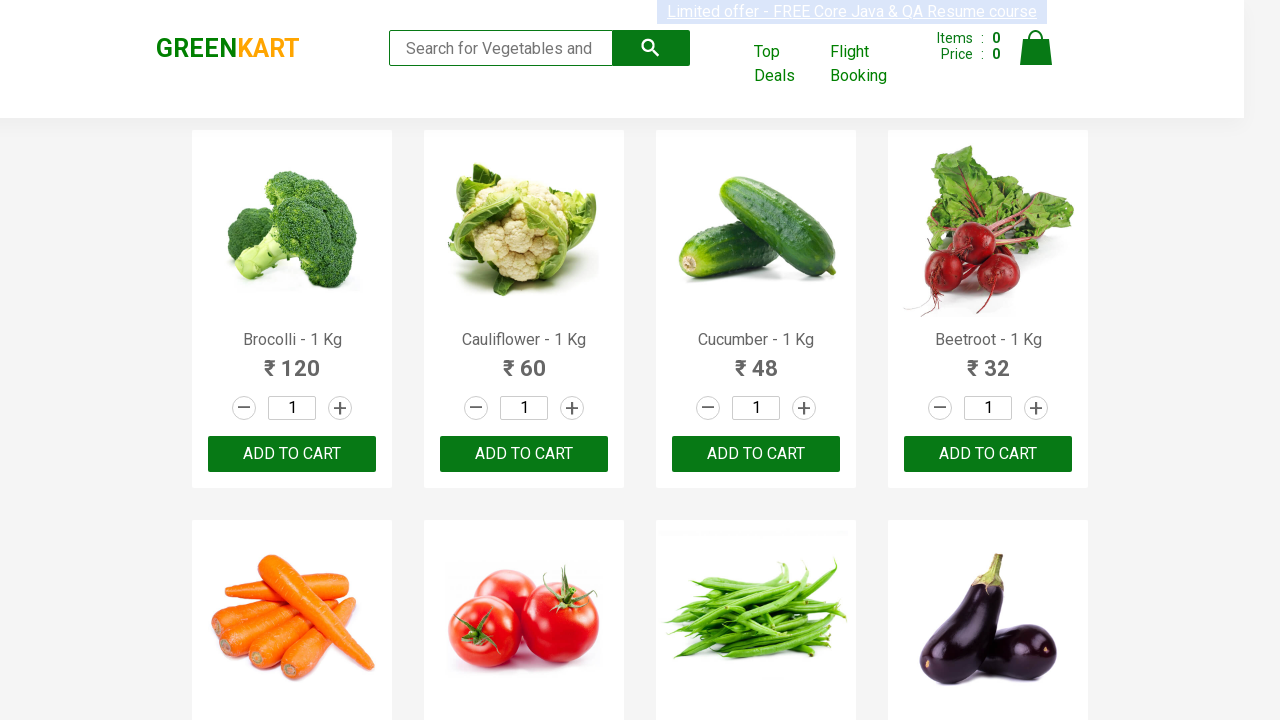

Typed 'ca' in the search field on .search-keyword
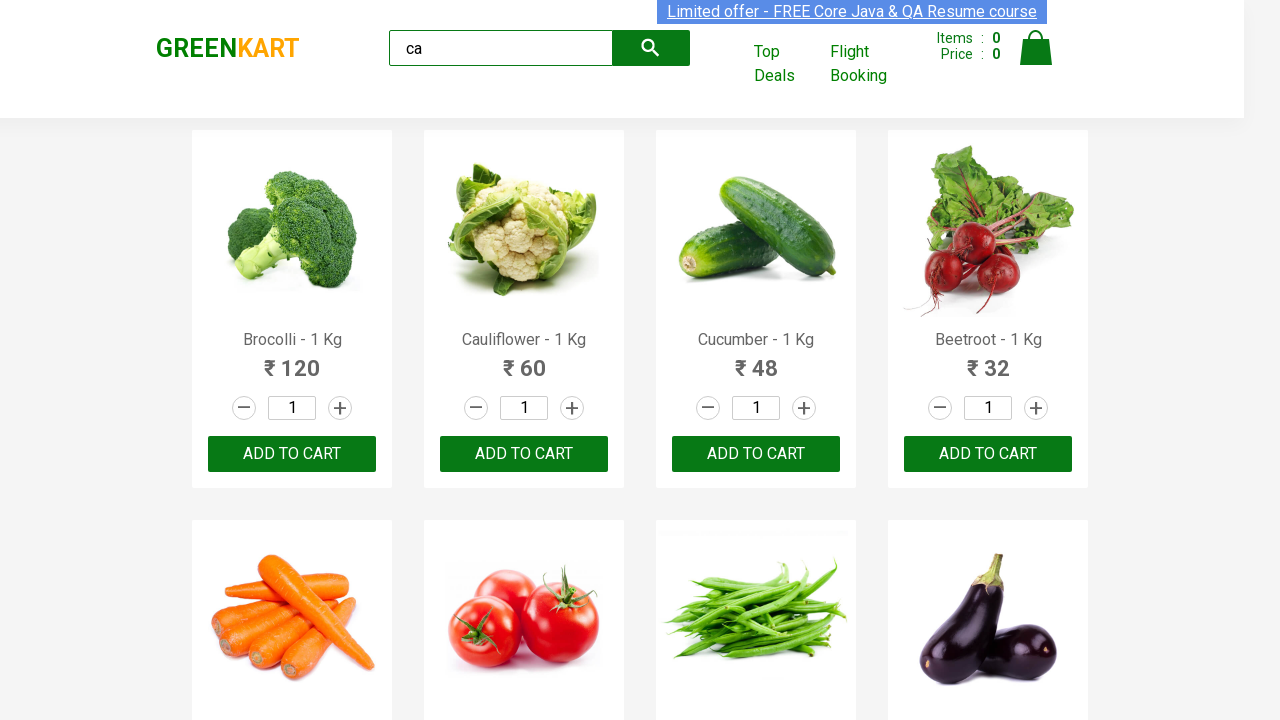

Waited for search results to filter
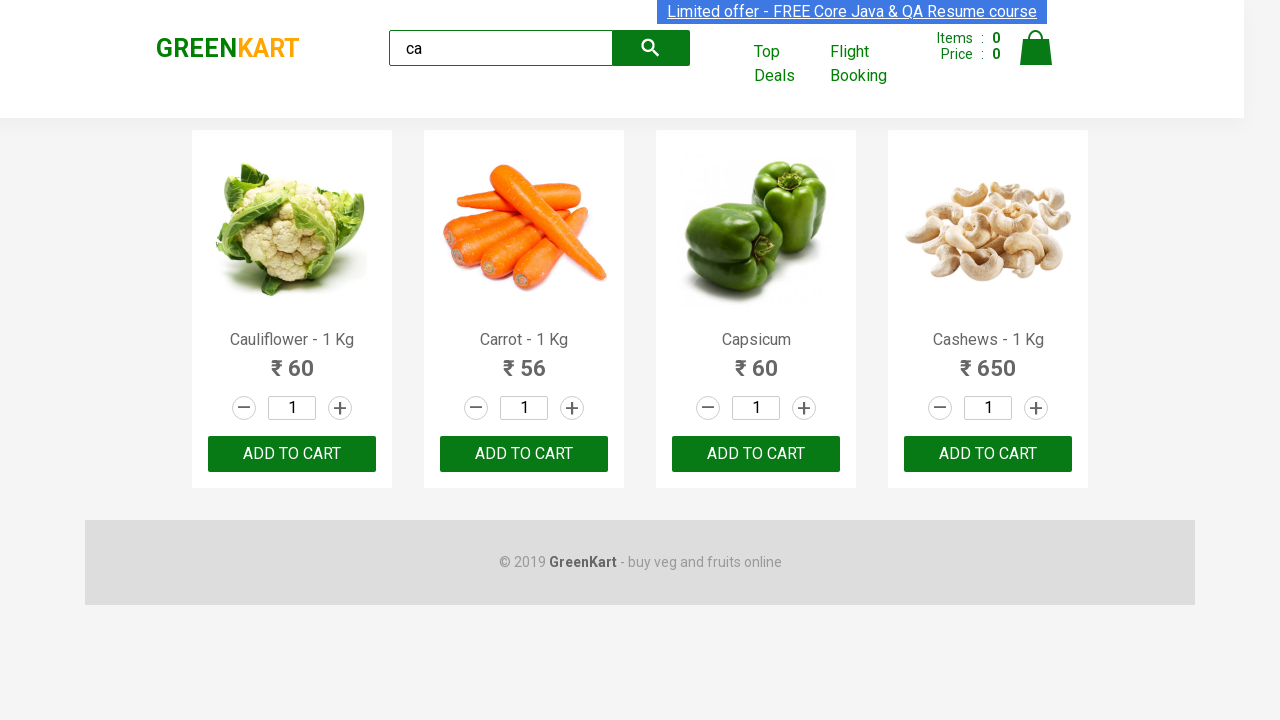

Located all visible product elements
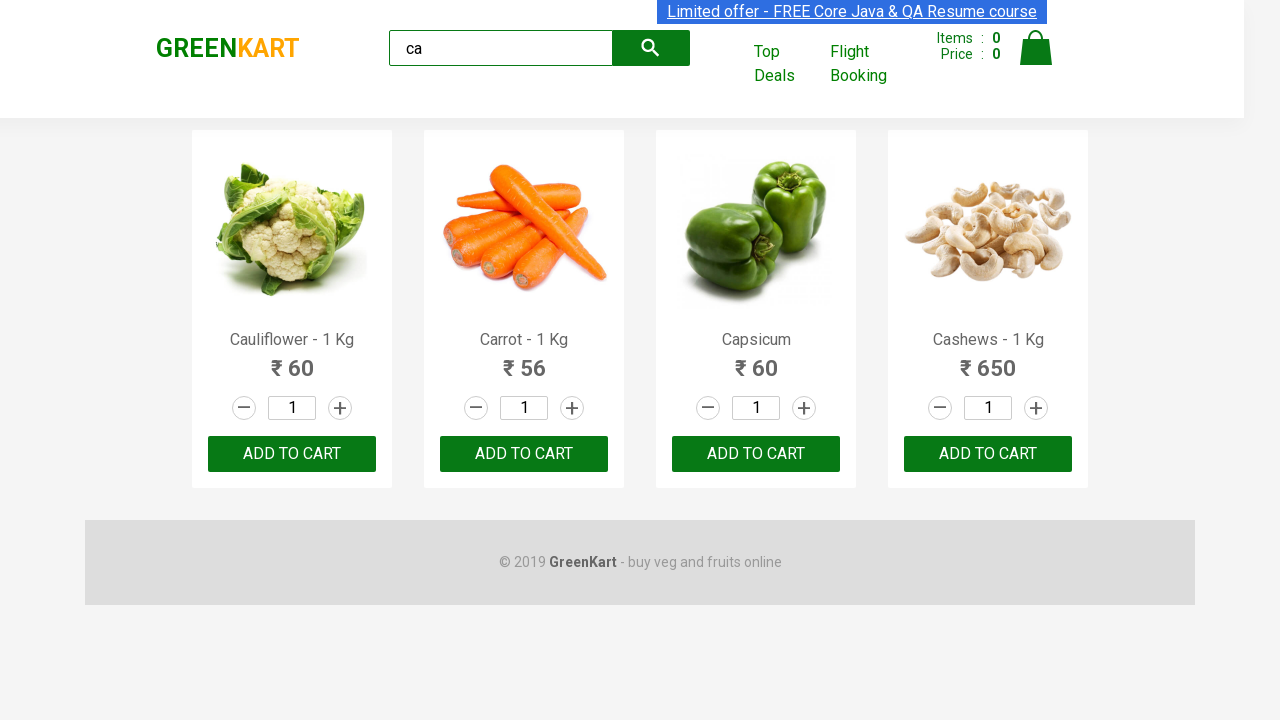

Asserted that 4 products are visible in search results
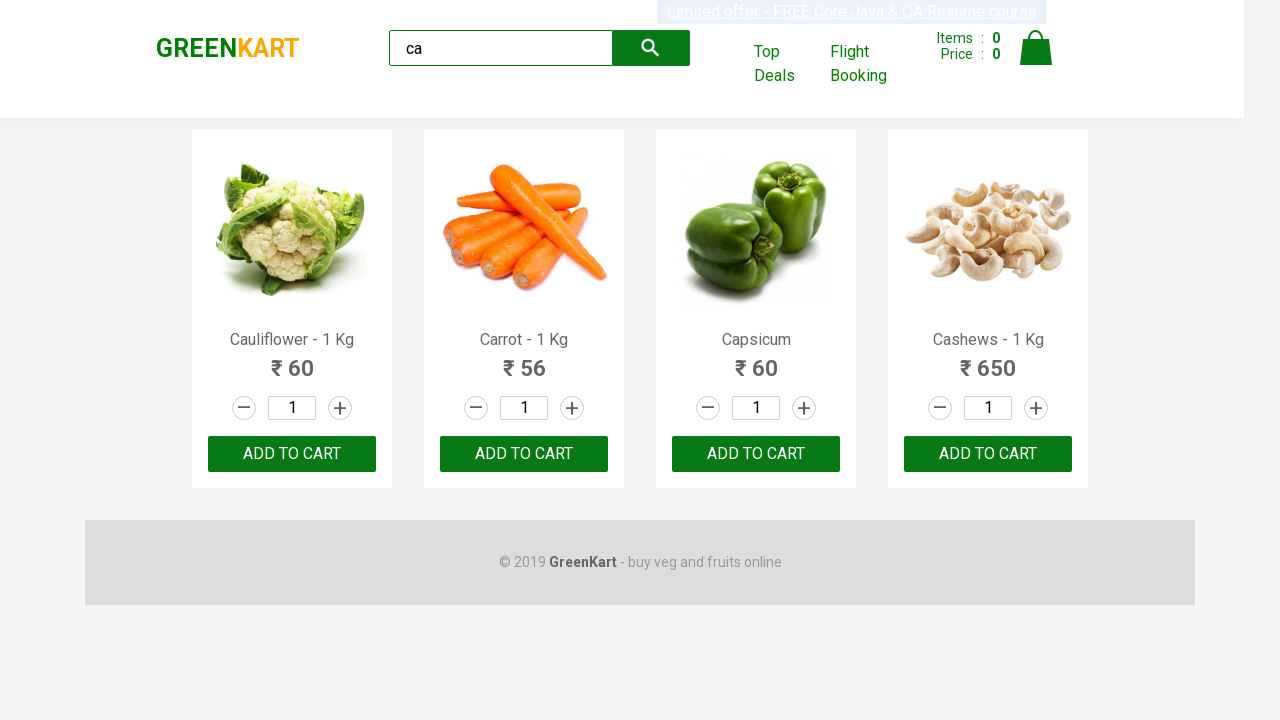

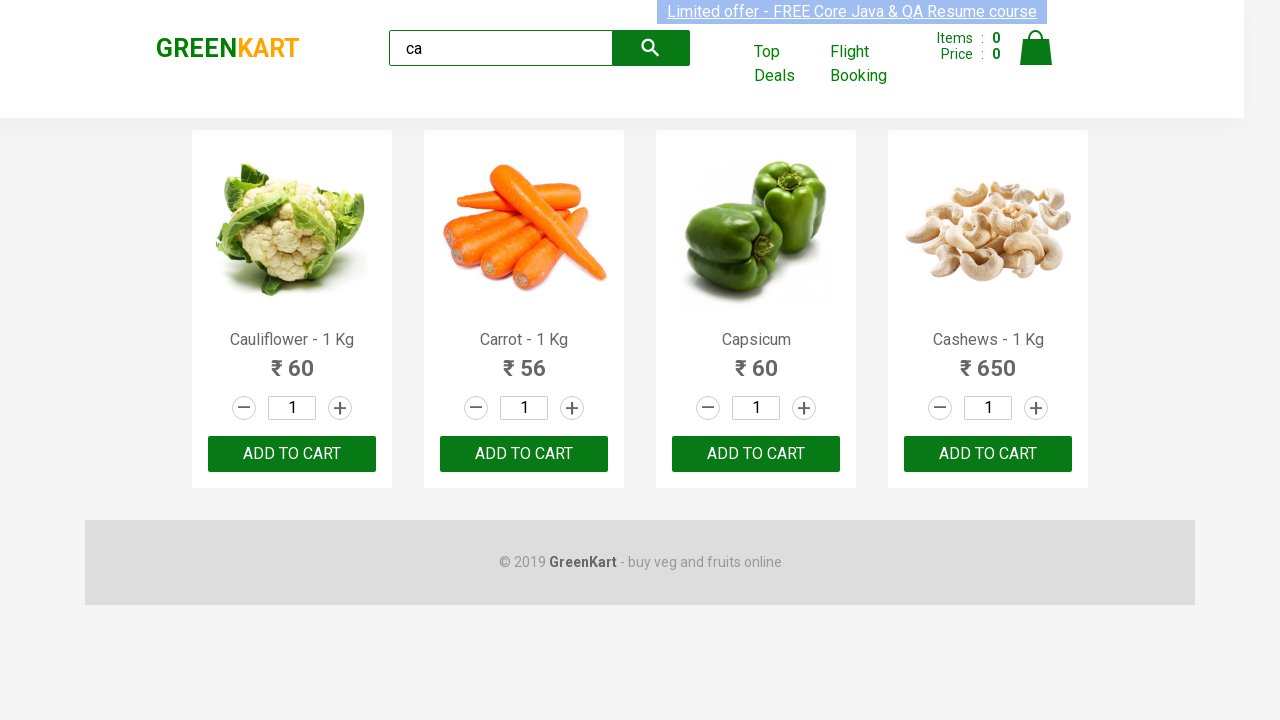